Verifies that sign up form fields have correct input type attributes for email, password, and confirm password fields

Starting URL: https://vue-demo.daniel-avellaneda.com

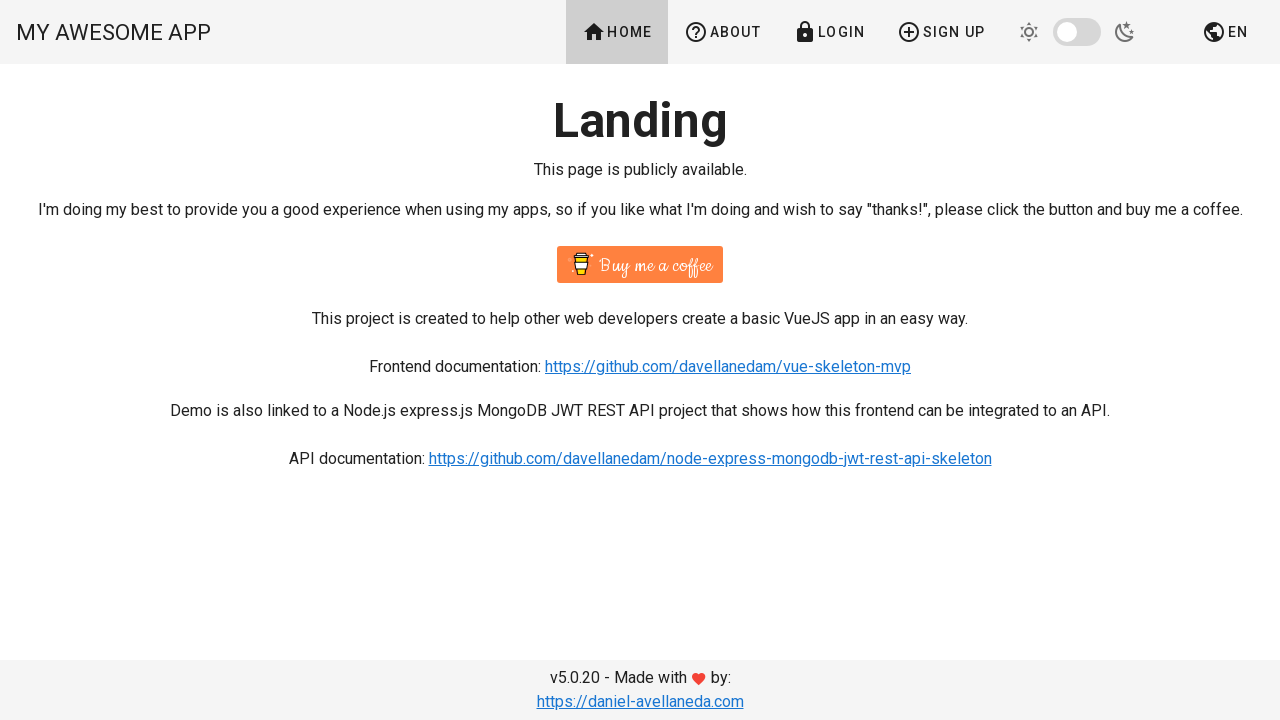

Clicked Sign Up button at (941, 32) on xpath=//span[contains(text(),'Sign Up')]
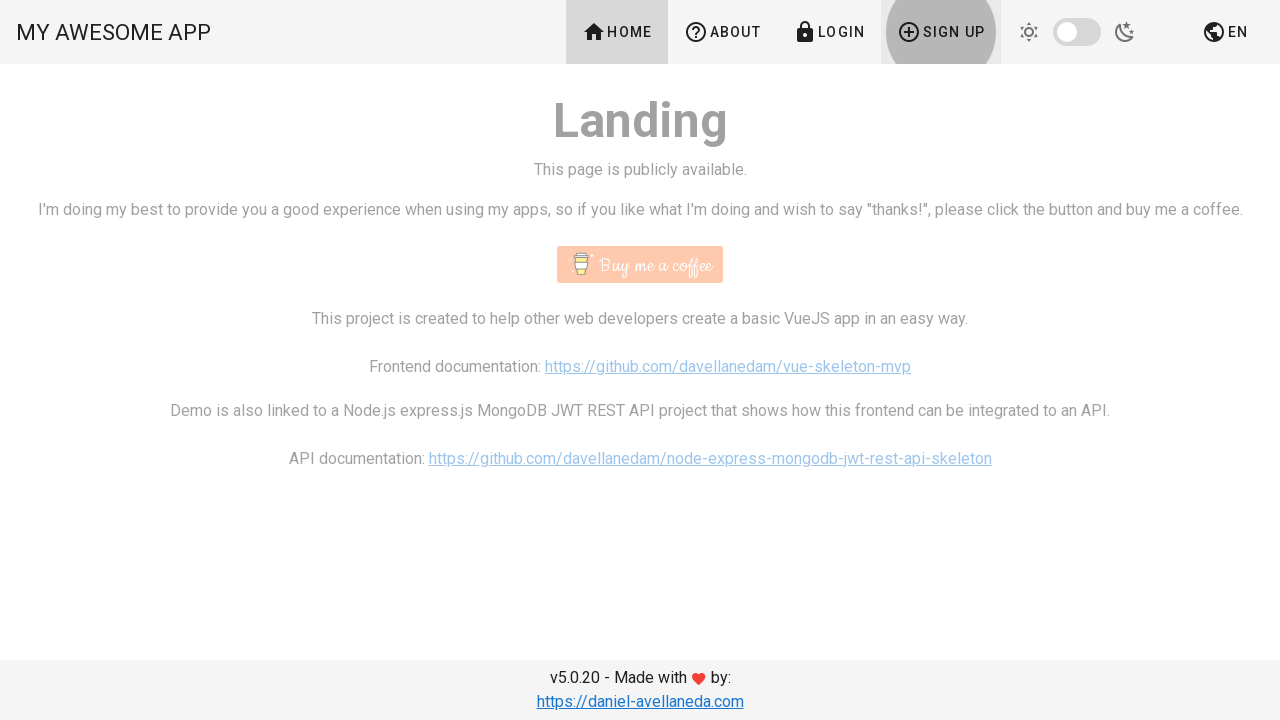

Located email input field
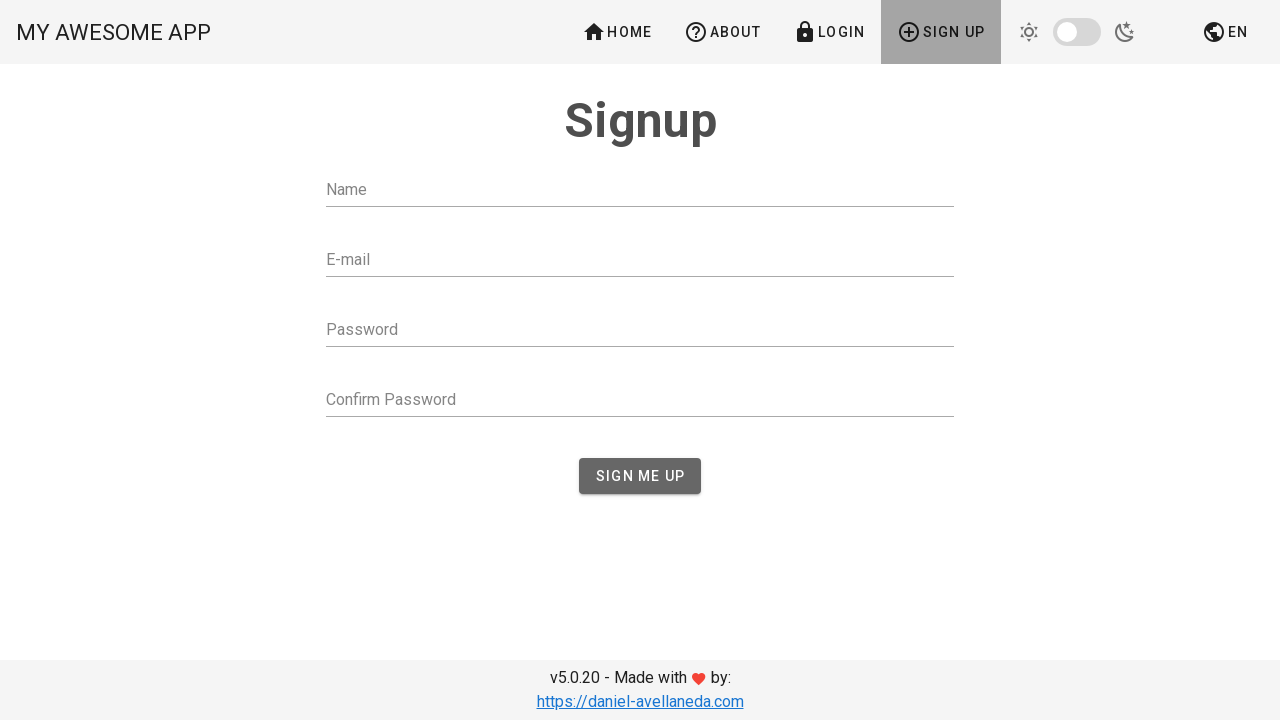

Verified email field has correct input type attribute
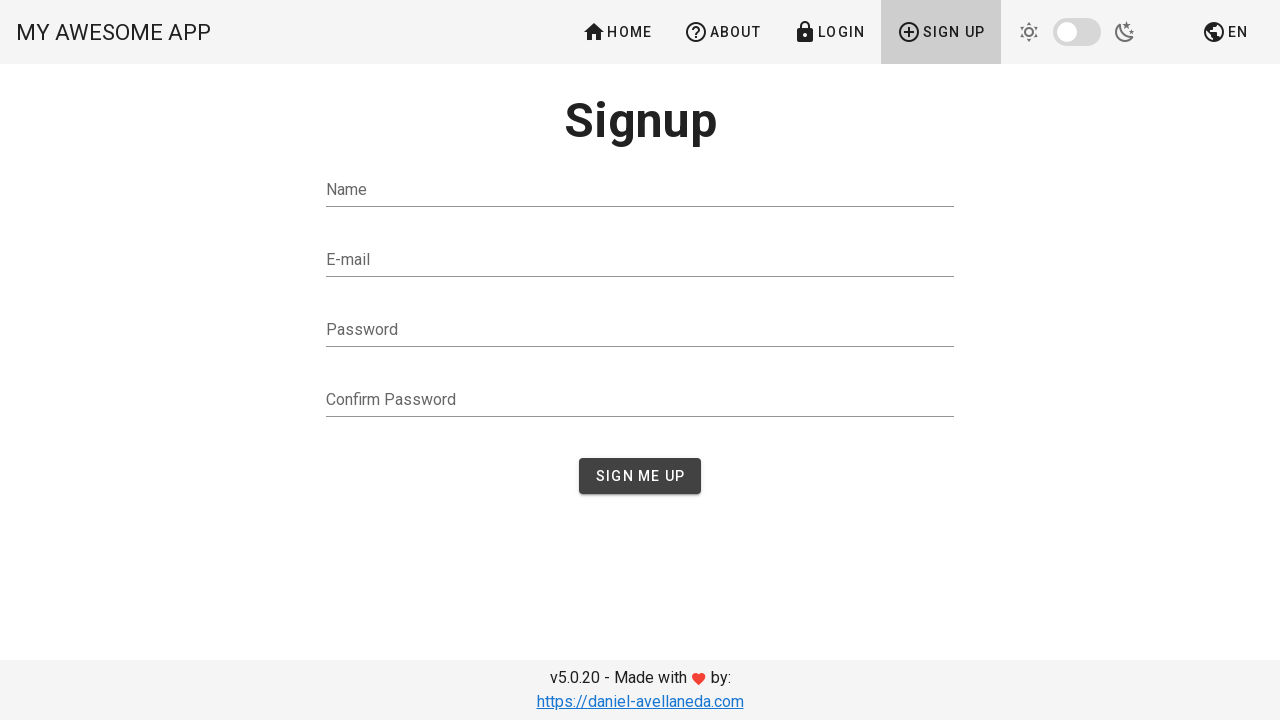

Located password input field
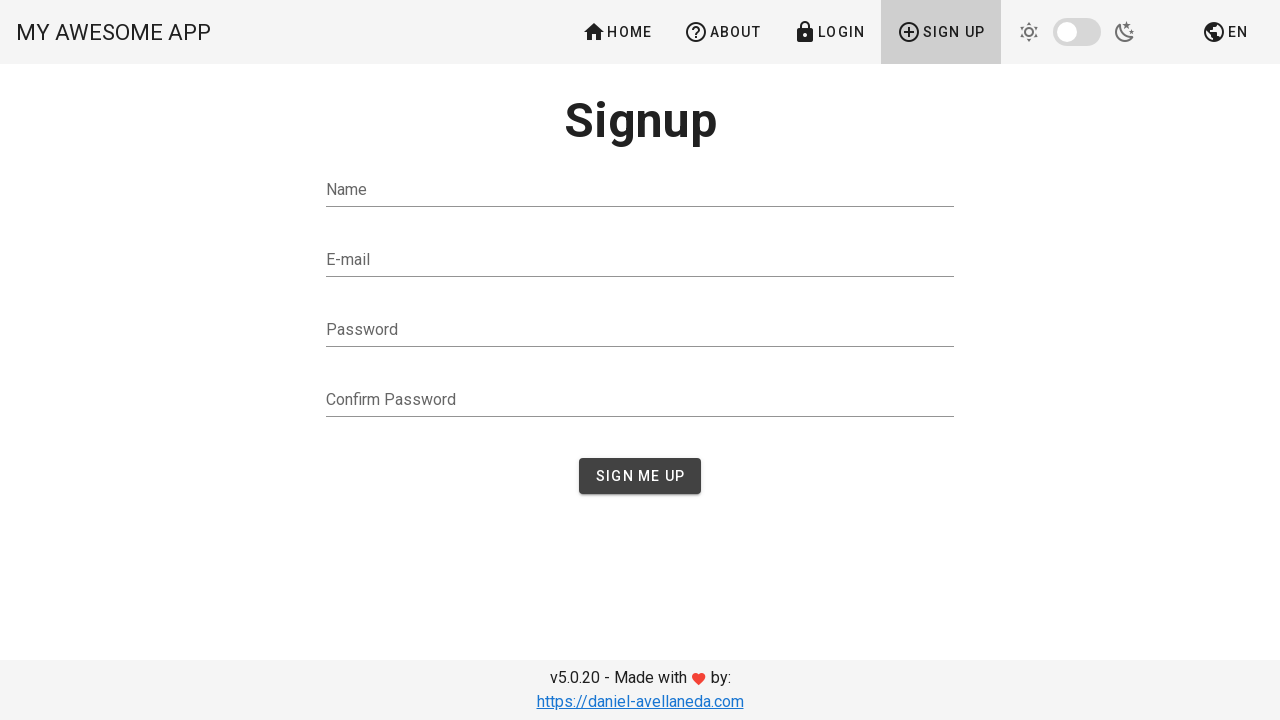

Verified password field has correct input type attribute
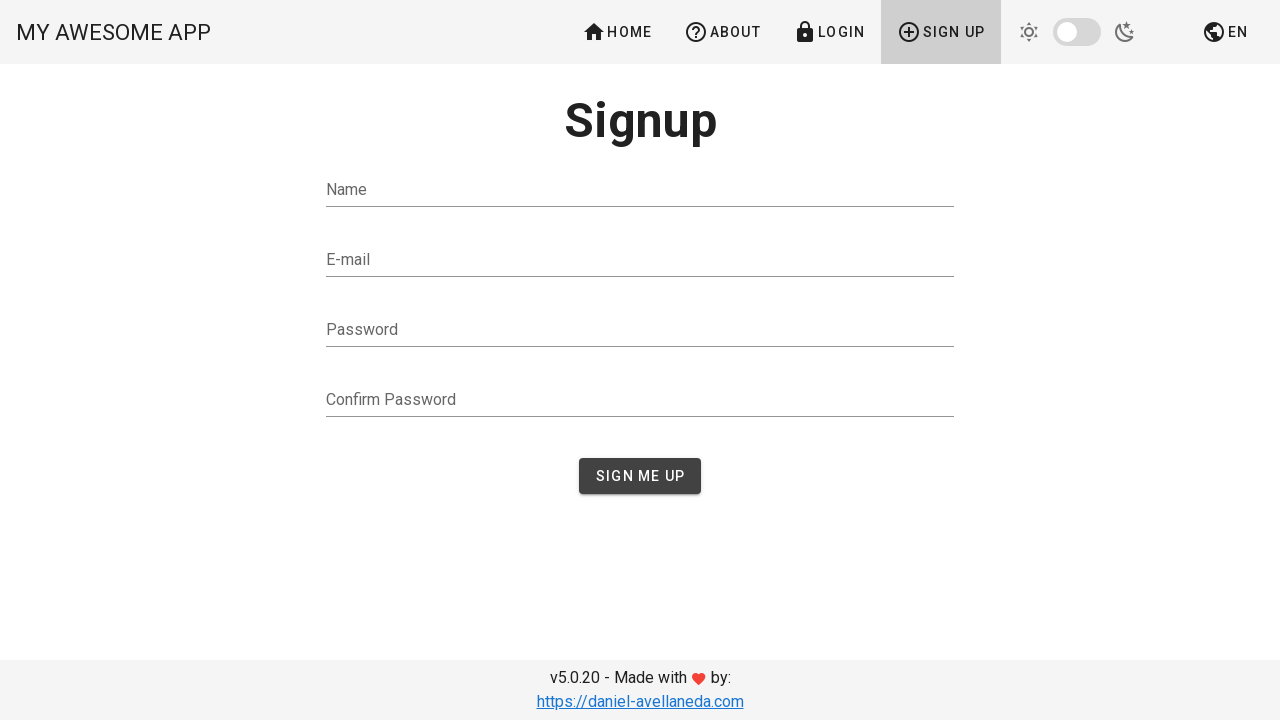

Located confirm password input field
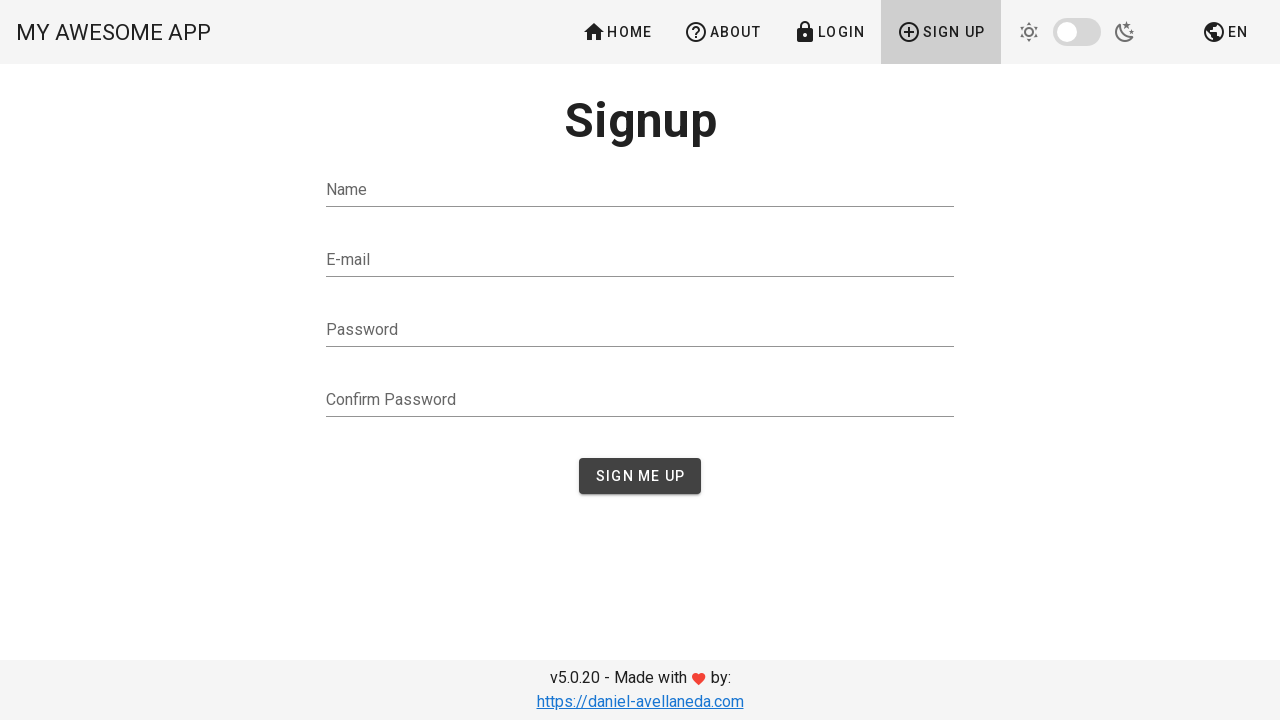

Verified confirm password field has correct input type attribute
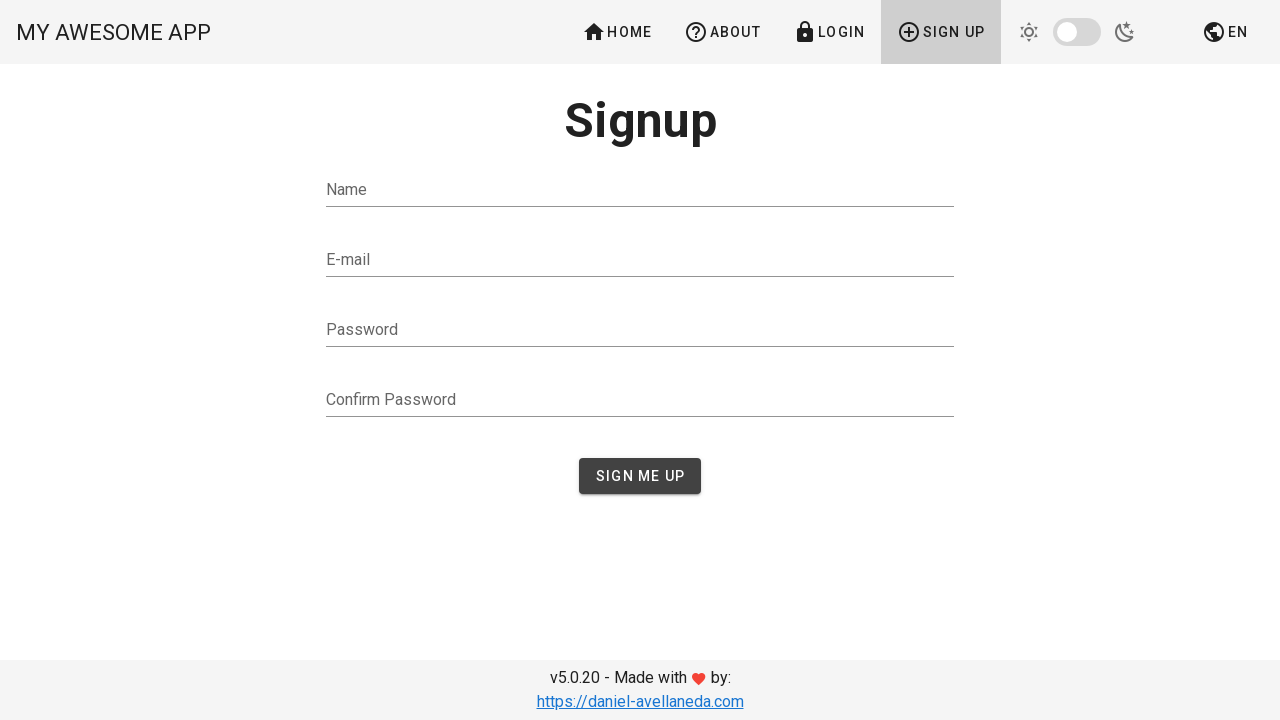

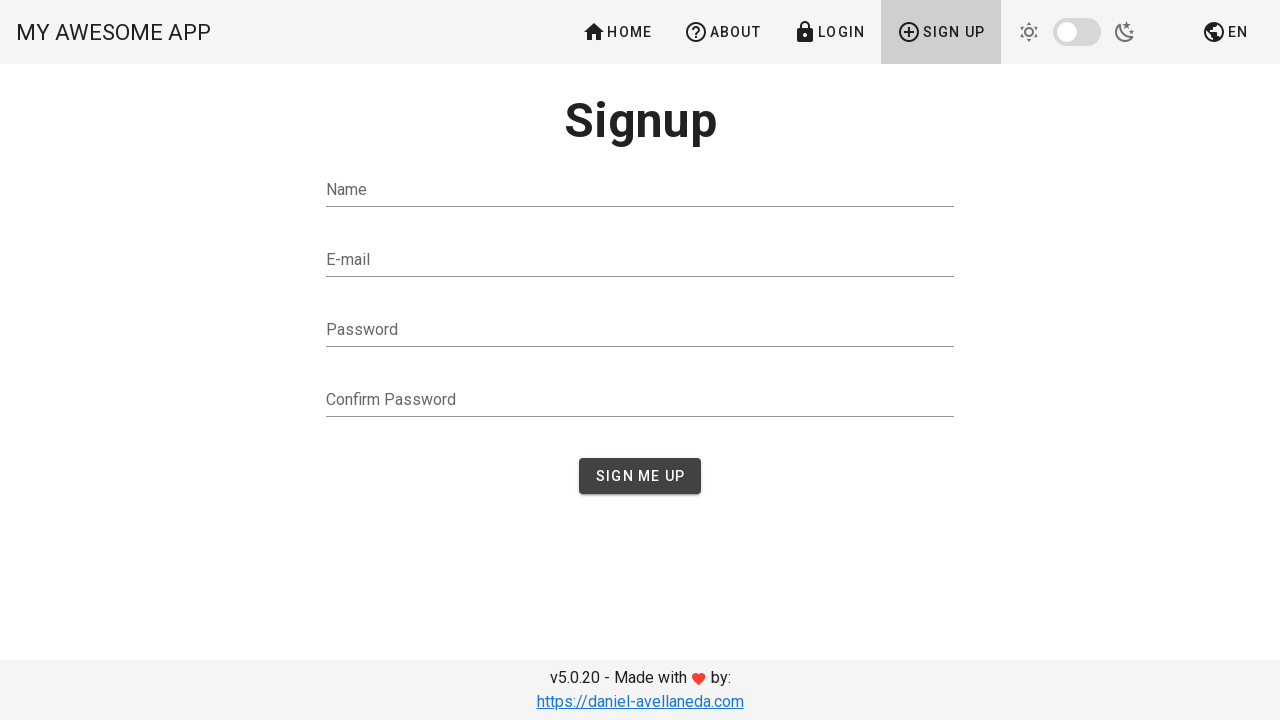